Tests a slow calculator by setting a custom delay timer to 45 seconds, performing a calculation (7+8), and verifying the result equals 15.

Starting URL: https://bonigarcia.dev/selenium-webdriver-java/slow-calculator.html

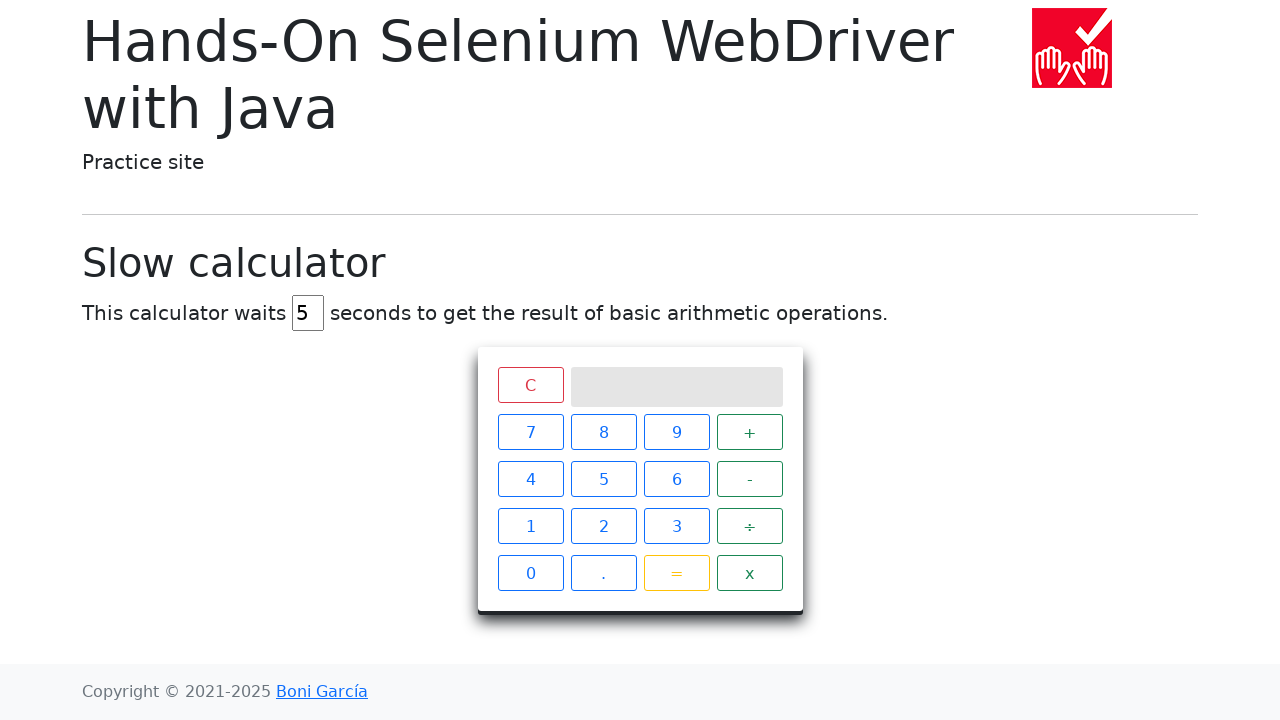

Navigated to slow calculator page
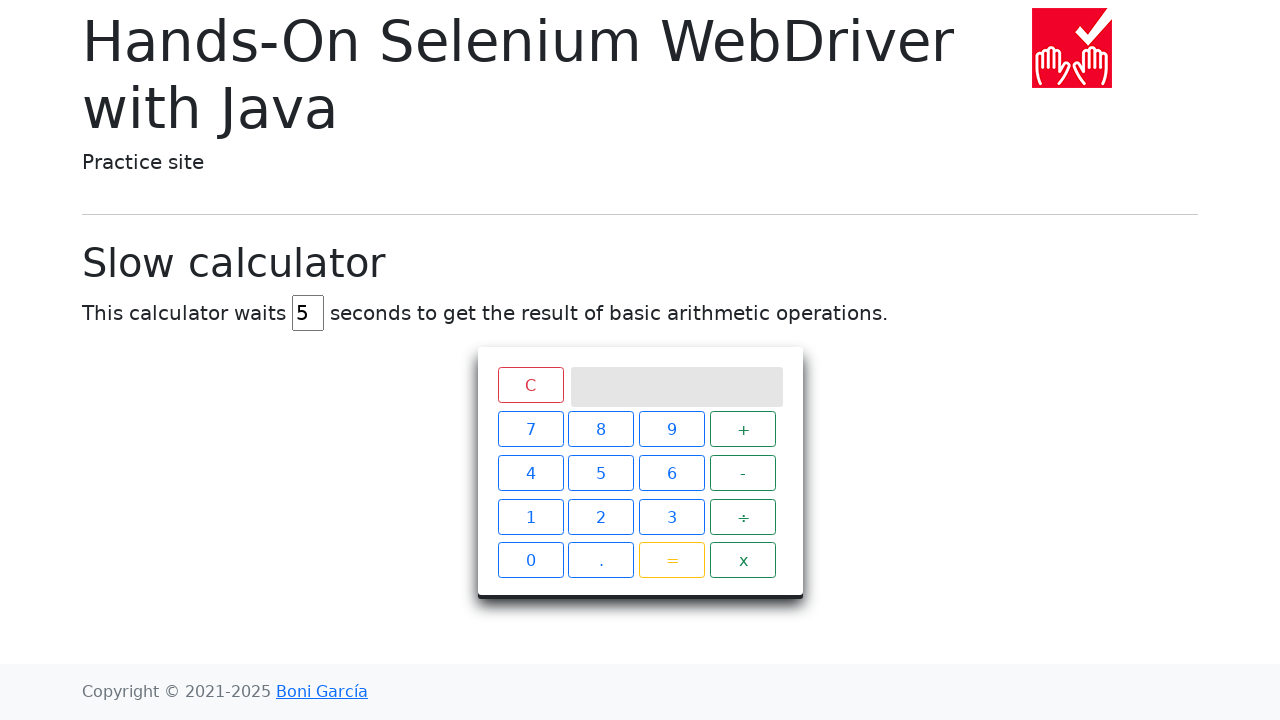

Double-clicked delay input field to select it at (308, 313) on #delay
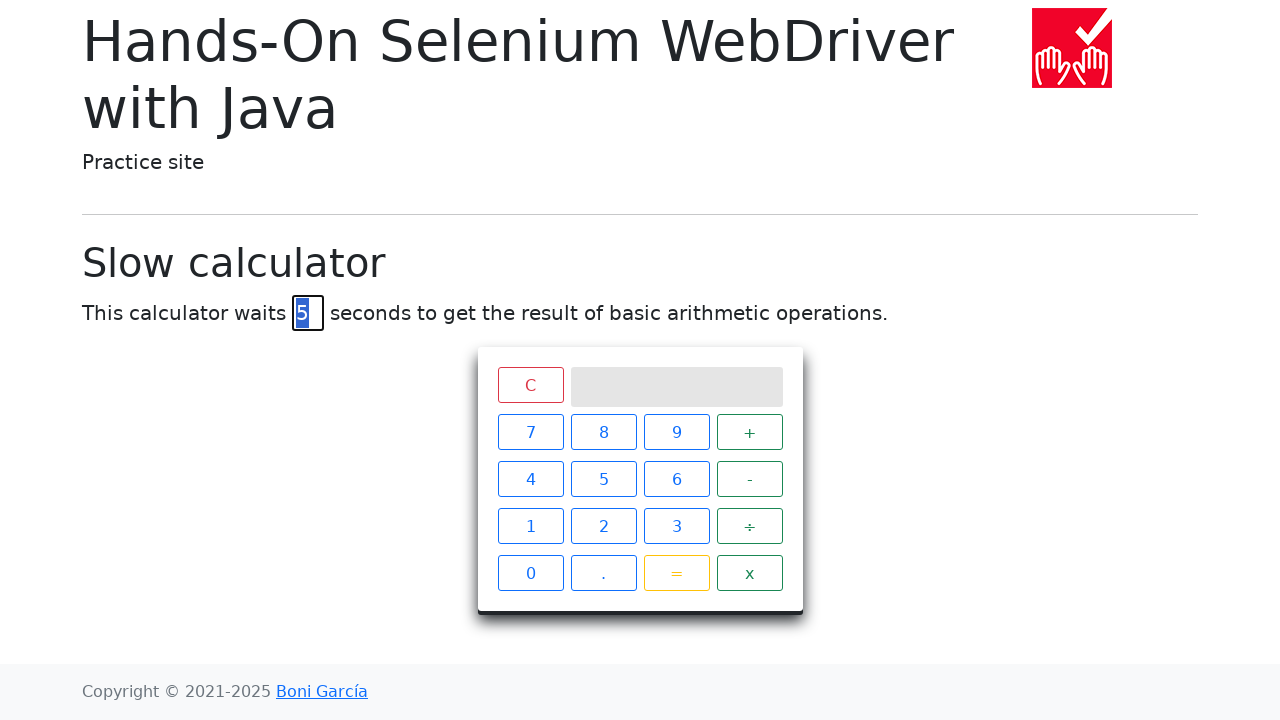

Set custom delay timer to 45 seconds on #delay
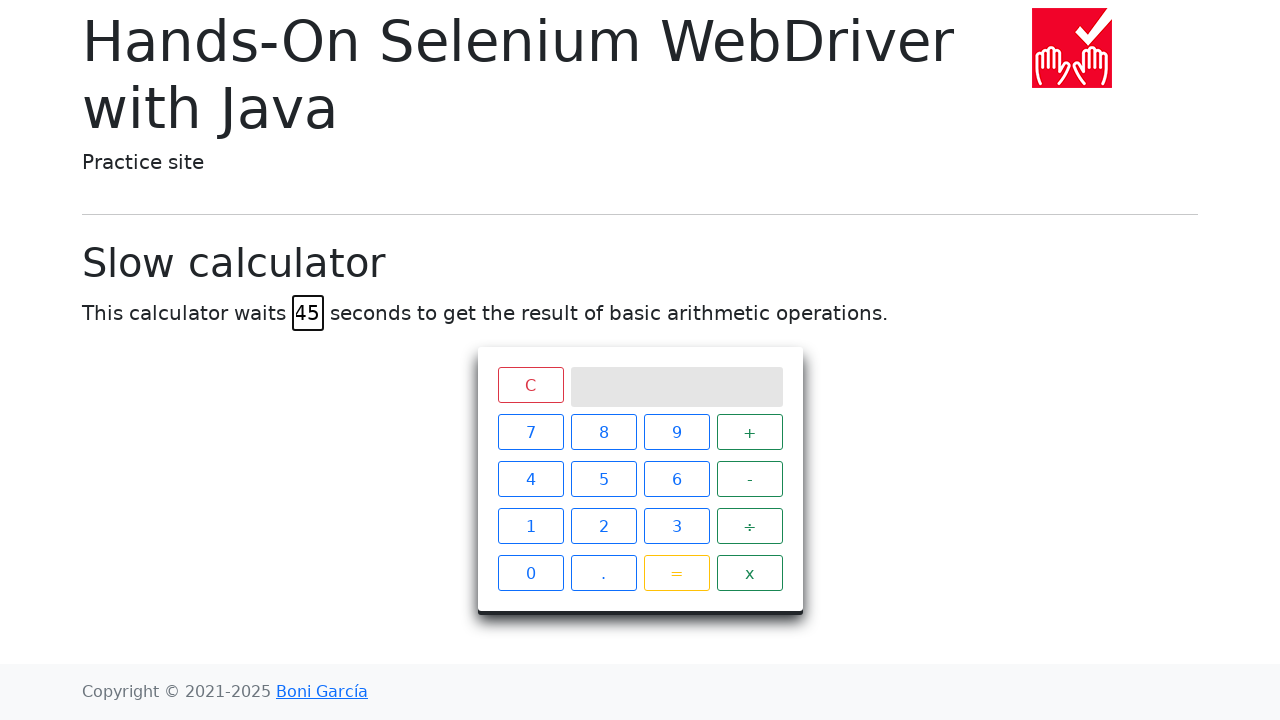

Clicked calculator button '7' at (530, 432) on xpath=//span[text()='7']
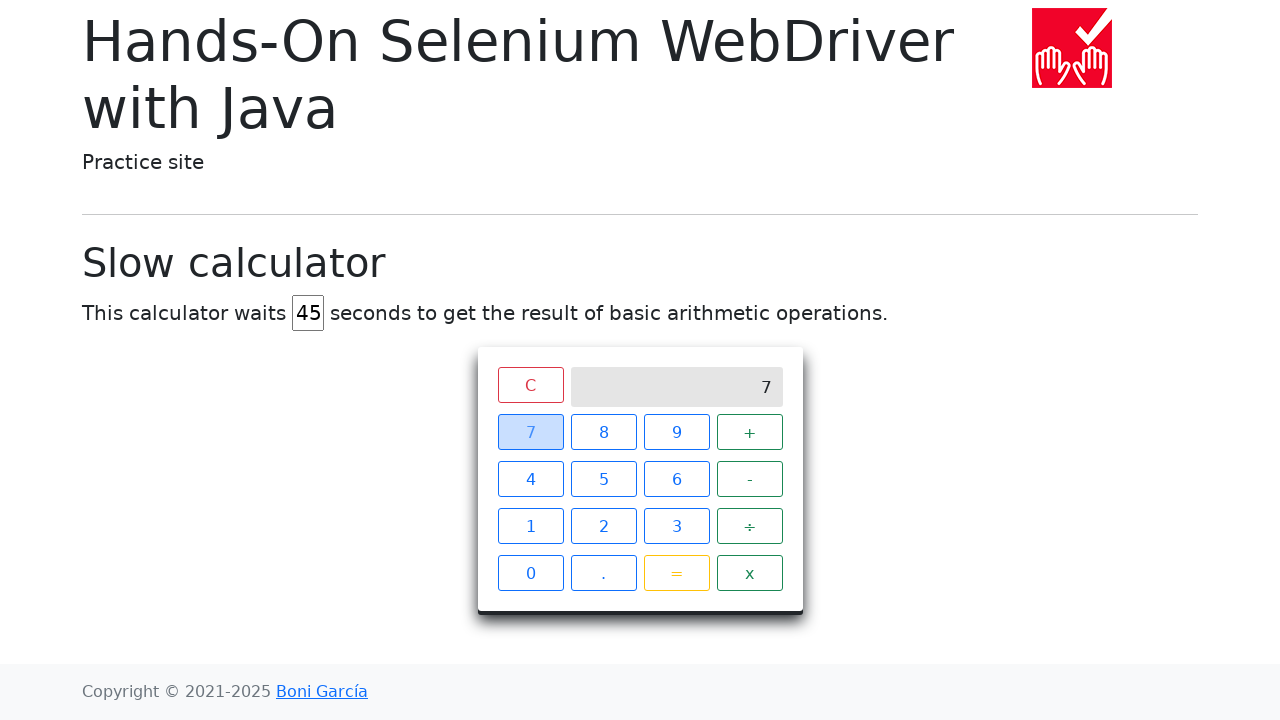

Clicked calculator button '+' at (750, 432) on xpath=//span[text()='+']
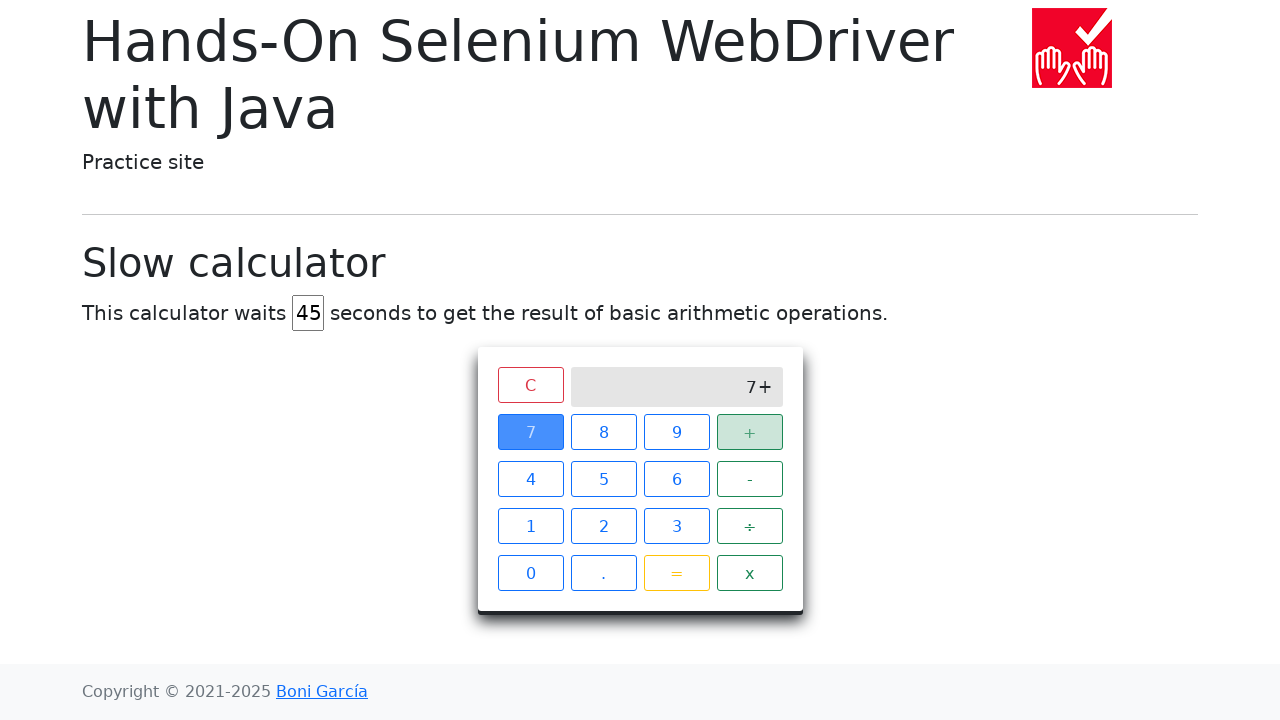

Clicked calculator button '8' at (604, 432) on xpath=//span[text()='8']
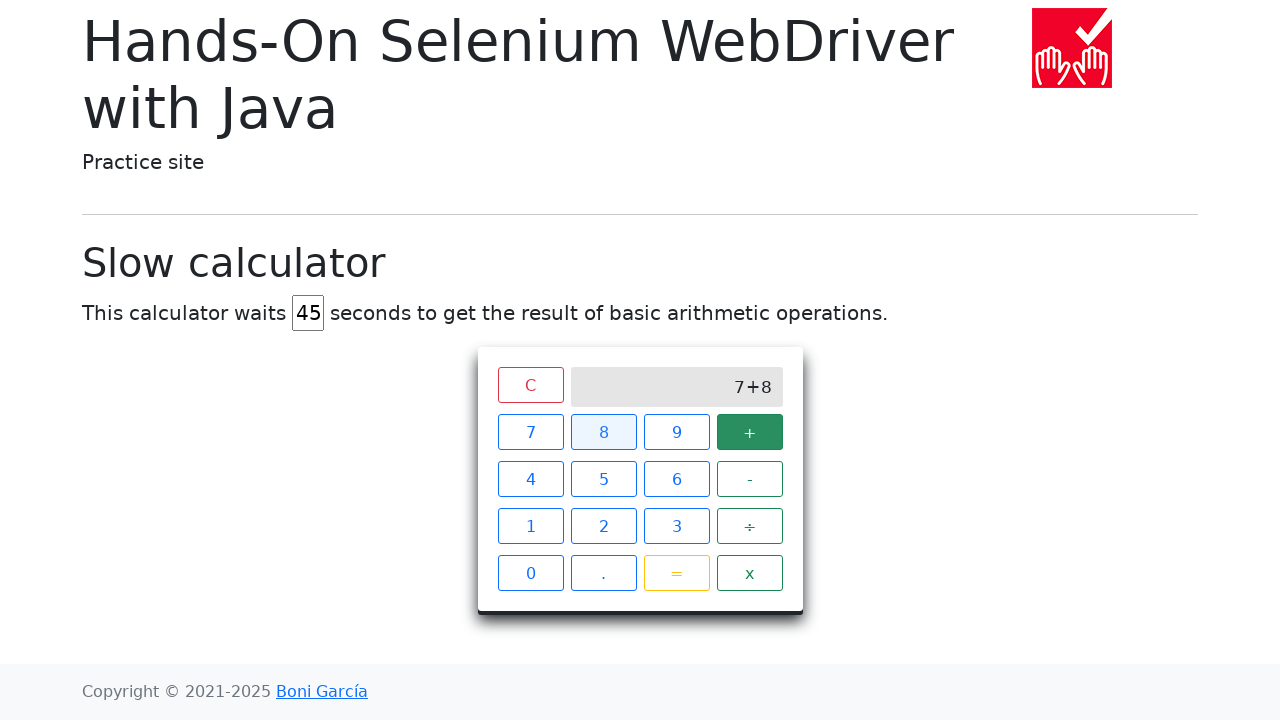

Clicked calculator button '=' to perform calculation at (676, 573) on xpath=//span[text()='=']
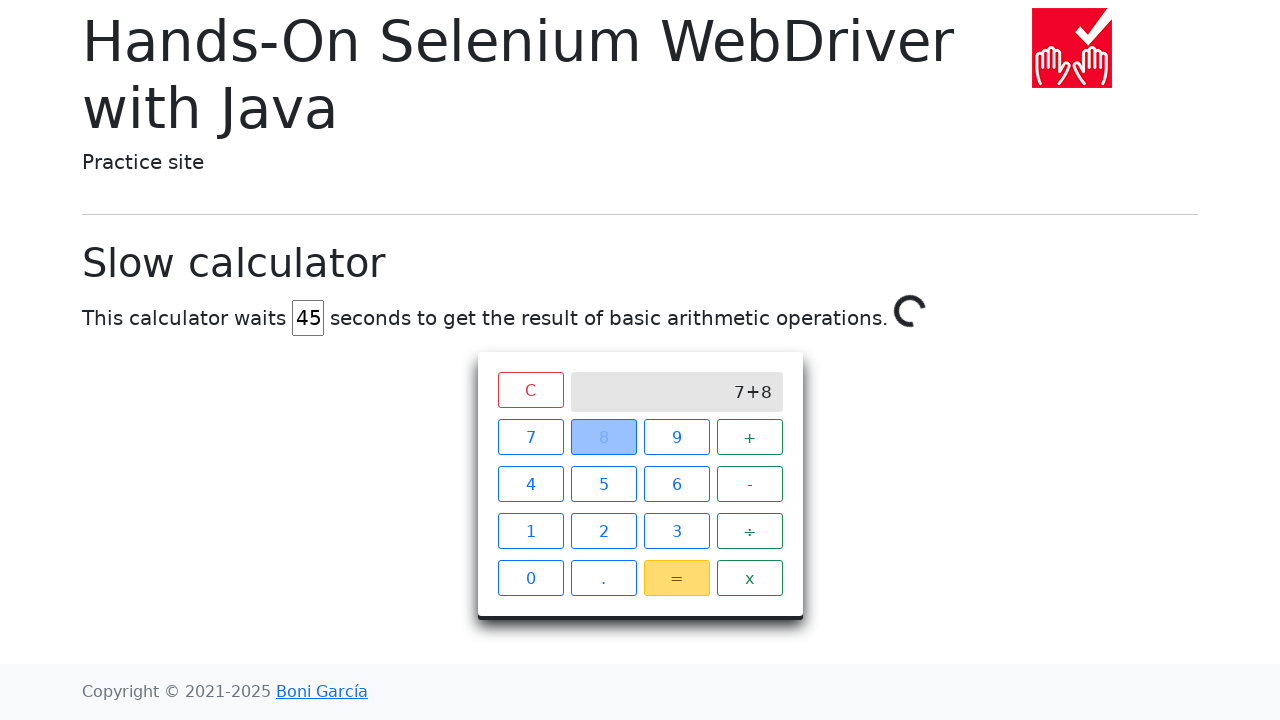

Result '15' appeared after 45-second delay
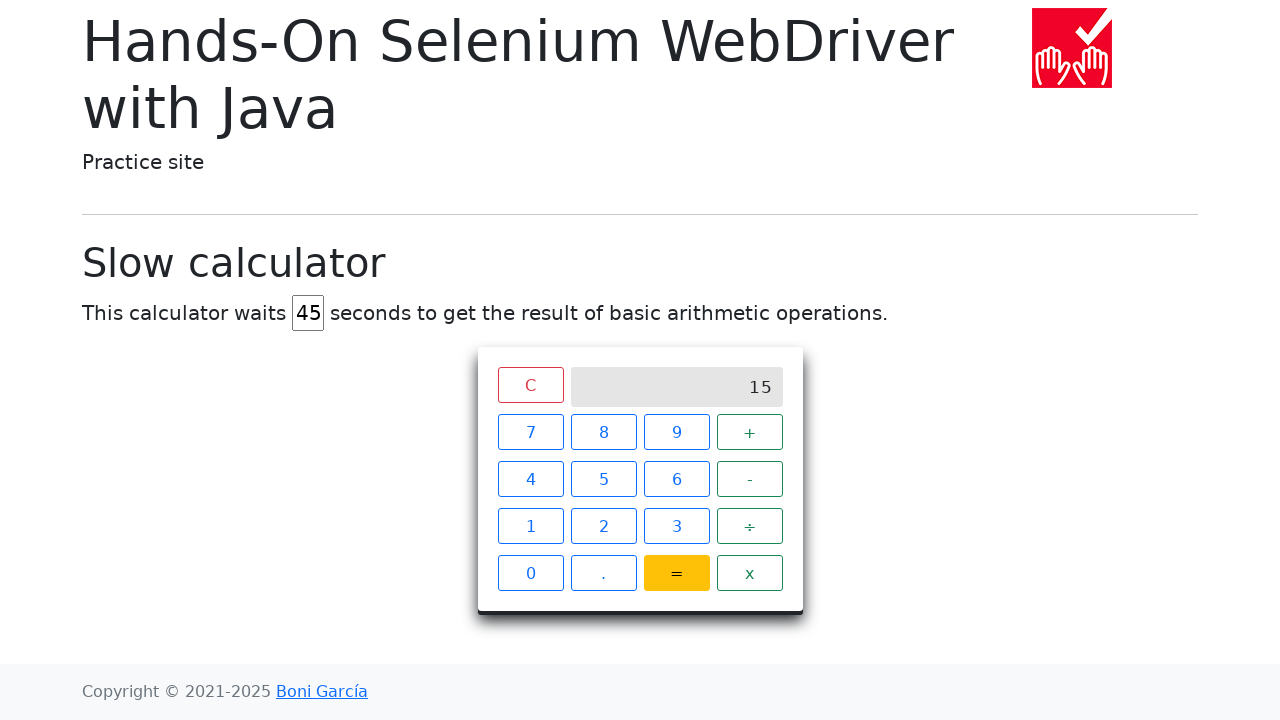

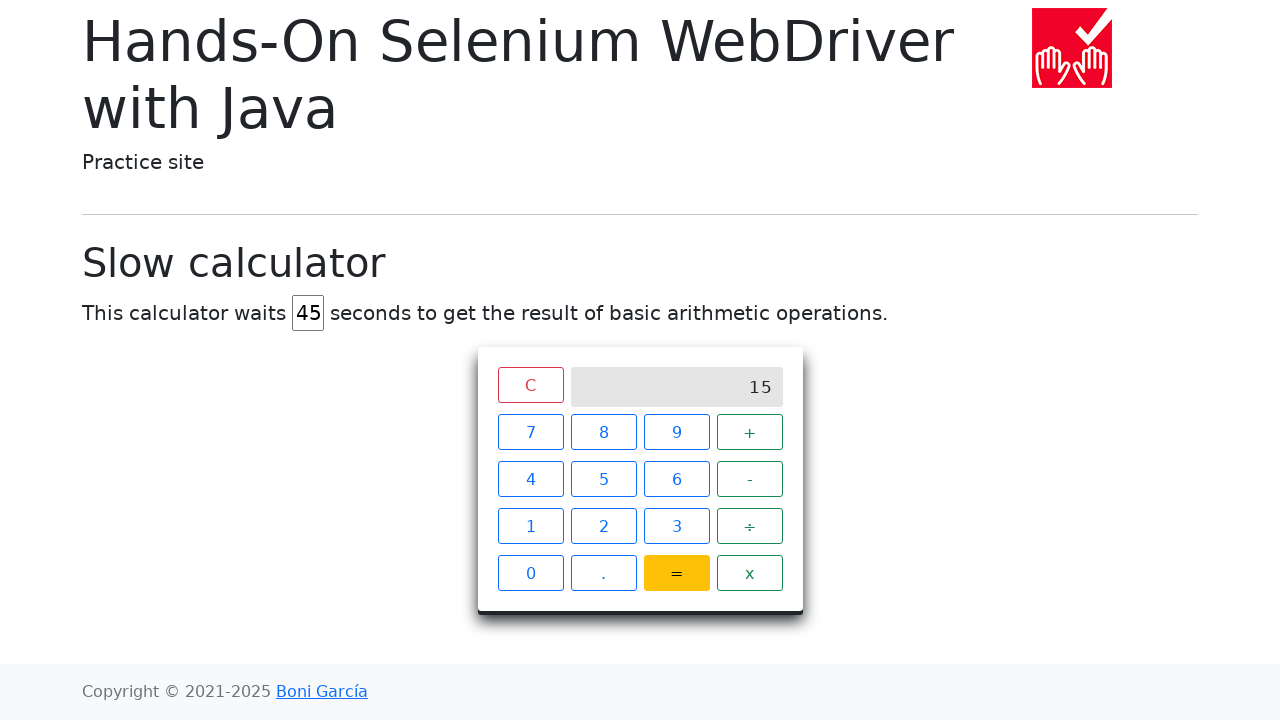